Tests that clear completed button is hidden when no items are completed

Starting URL: https://demo.playwright.dev/todomvc

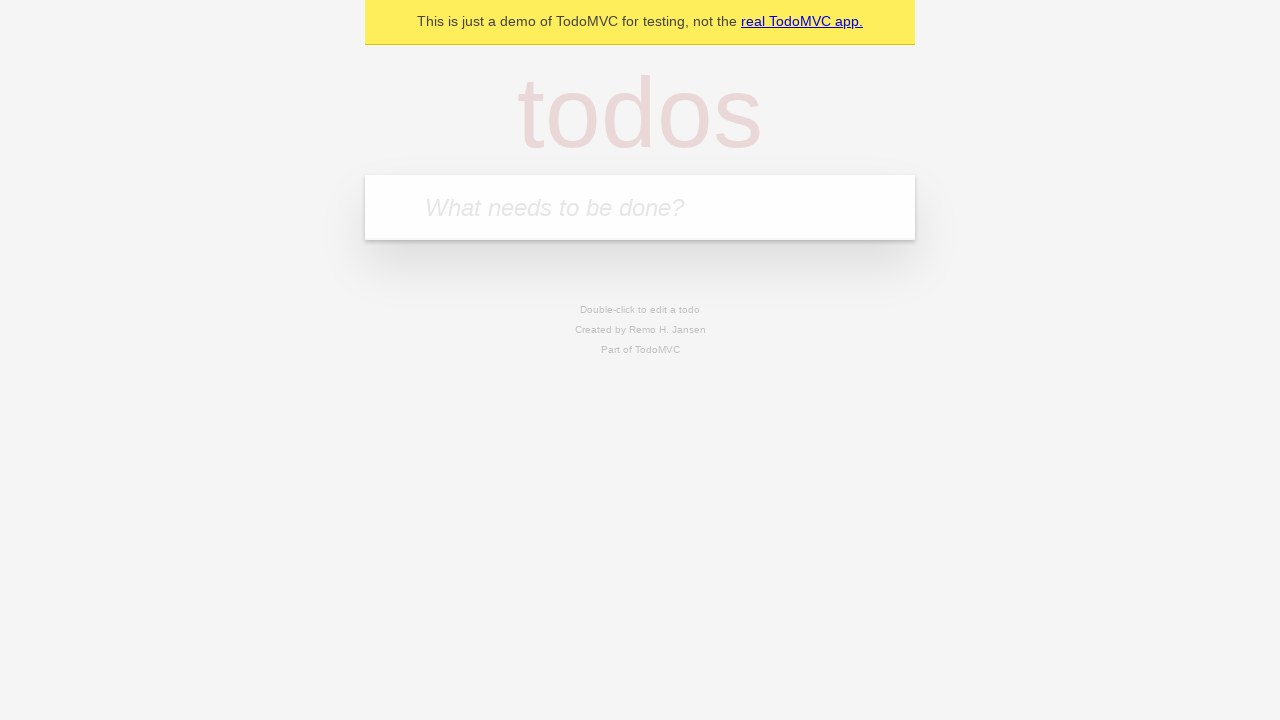

Filled new todo input with 'buy some cheese' on .new-todo
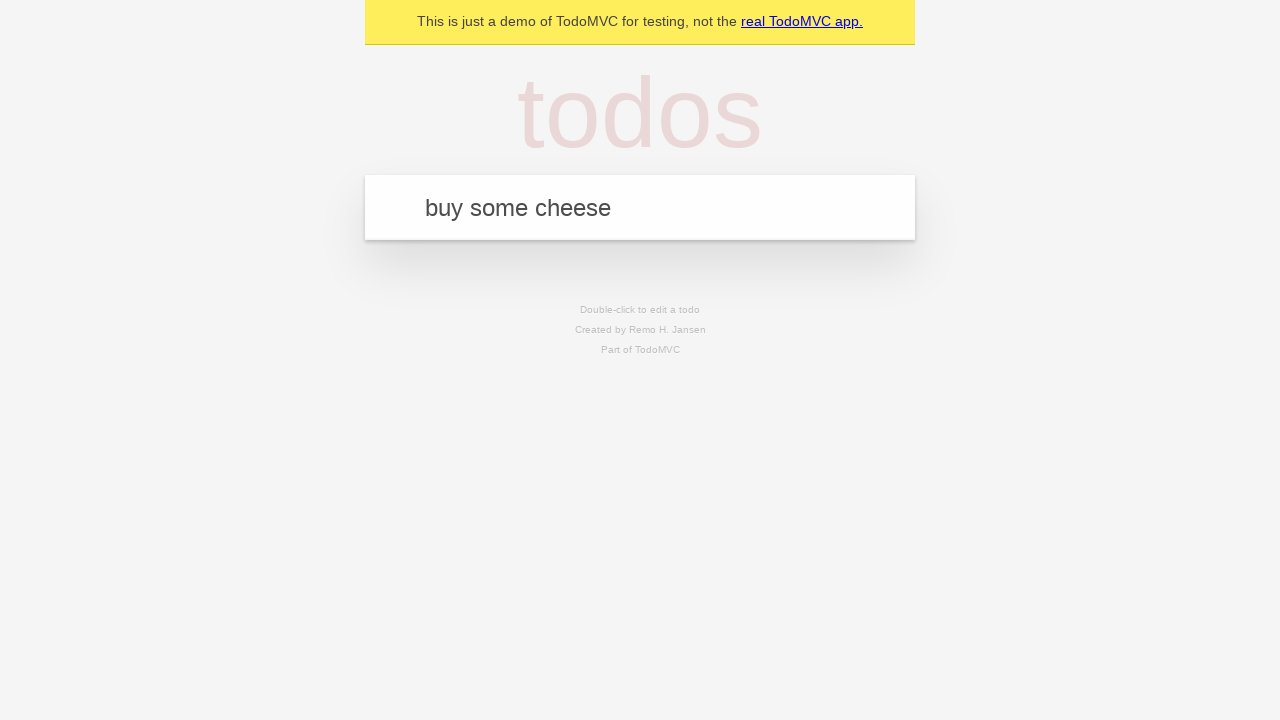

Pressed Enter to add first todo on .new-todo
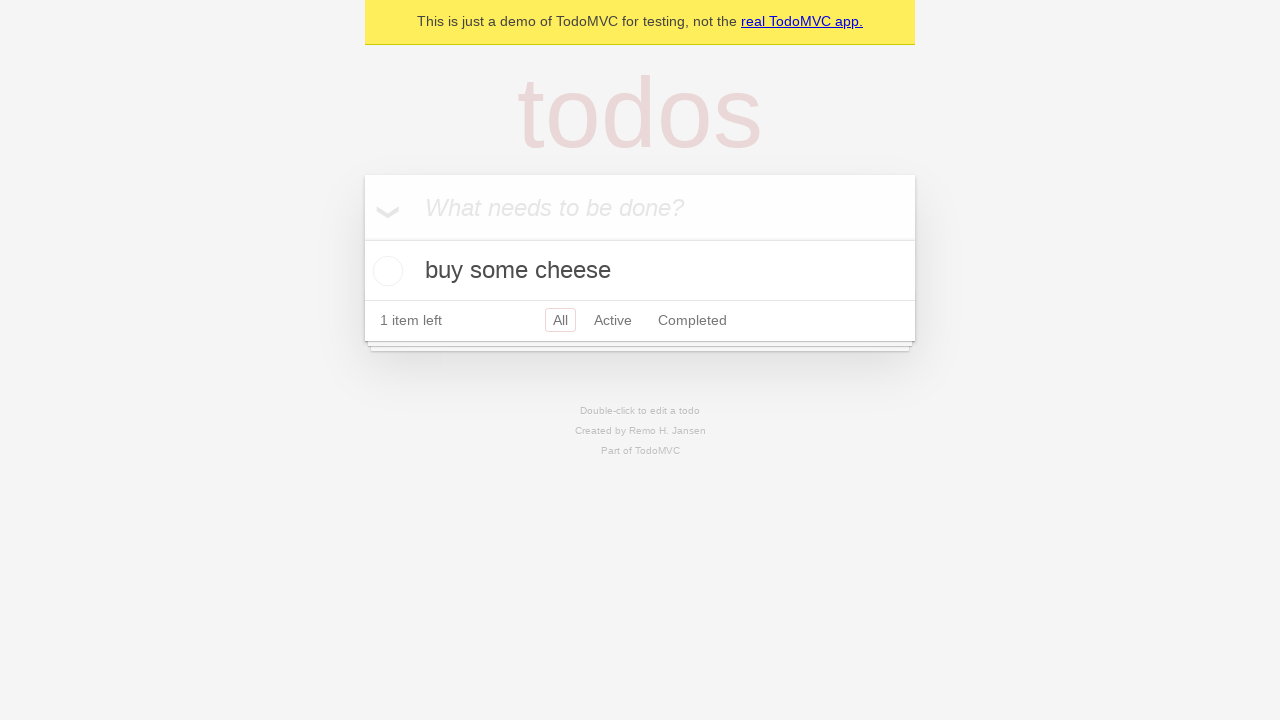

Filled new todo input with 'feed the cat' on .new-todo
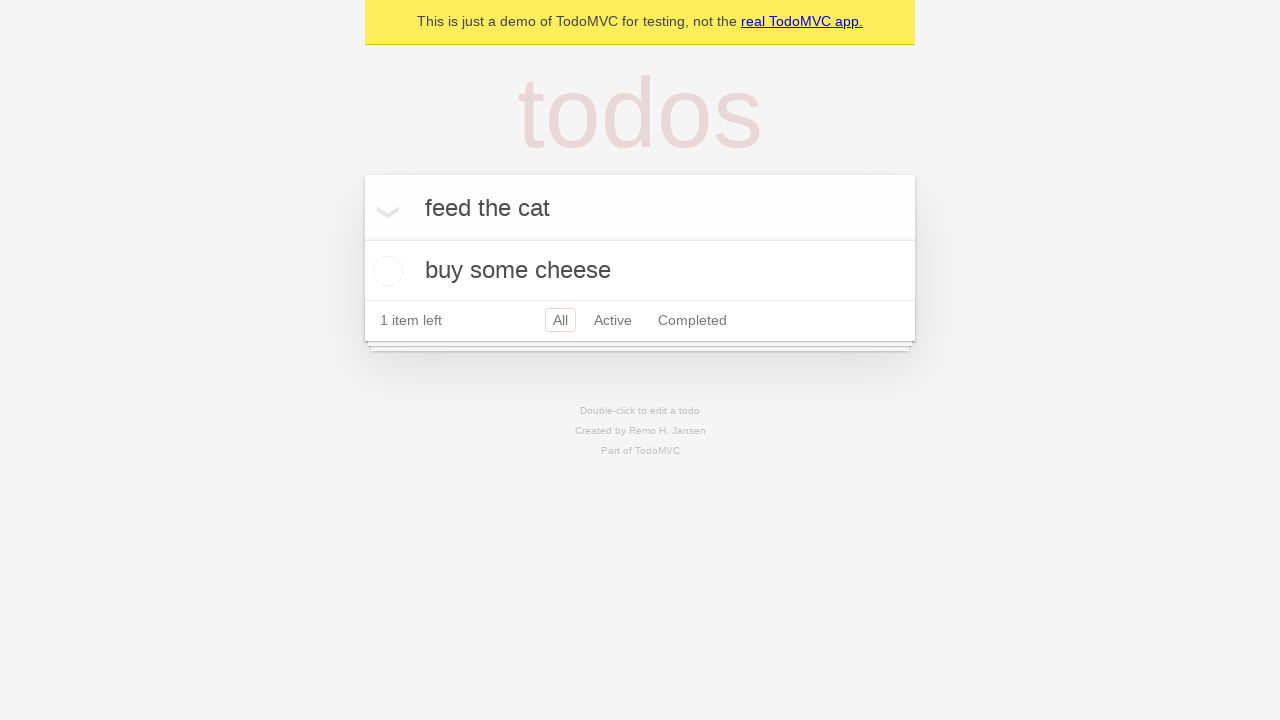

Pressed Enter to add second todo on .new-todo
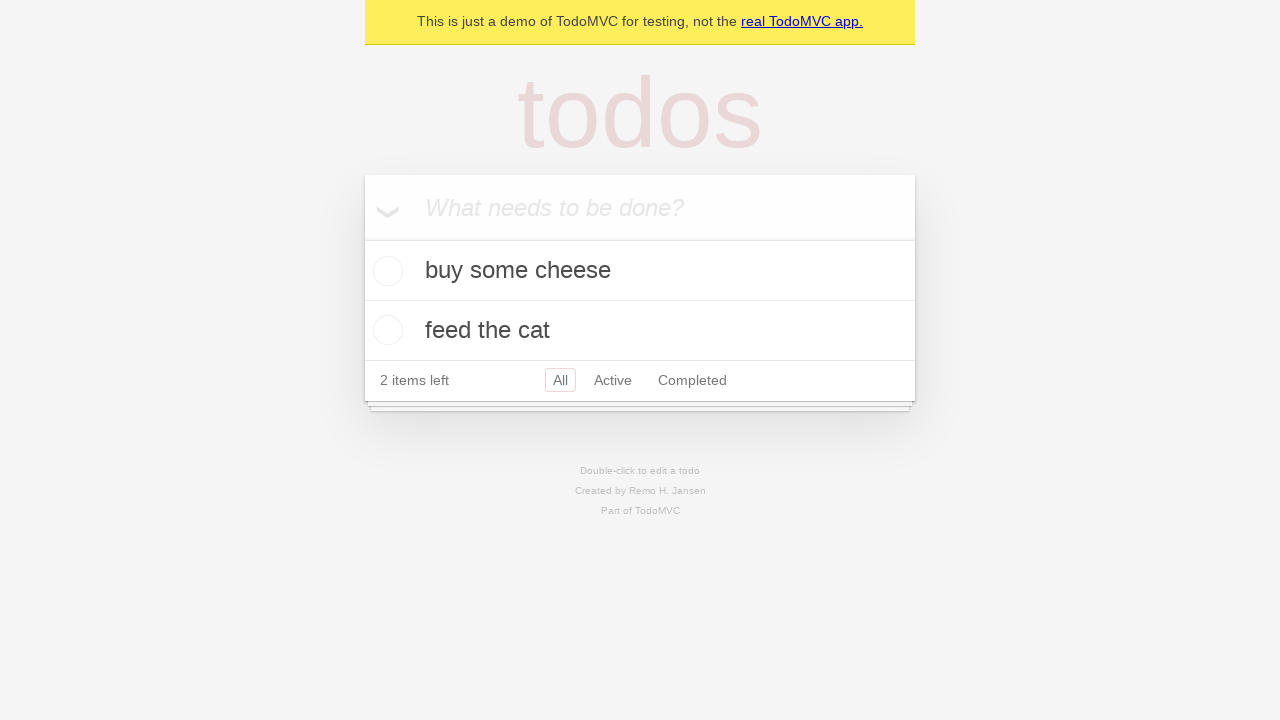

Filled new todo input with 'book a doctors appointment' on .new-todo
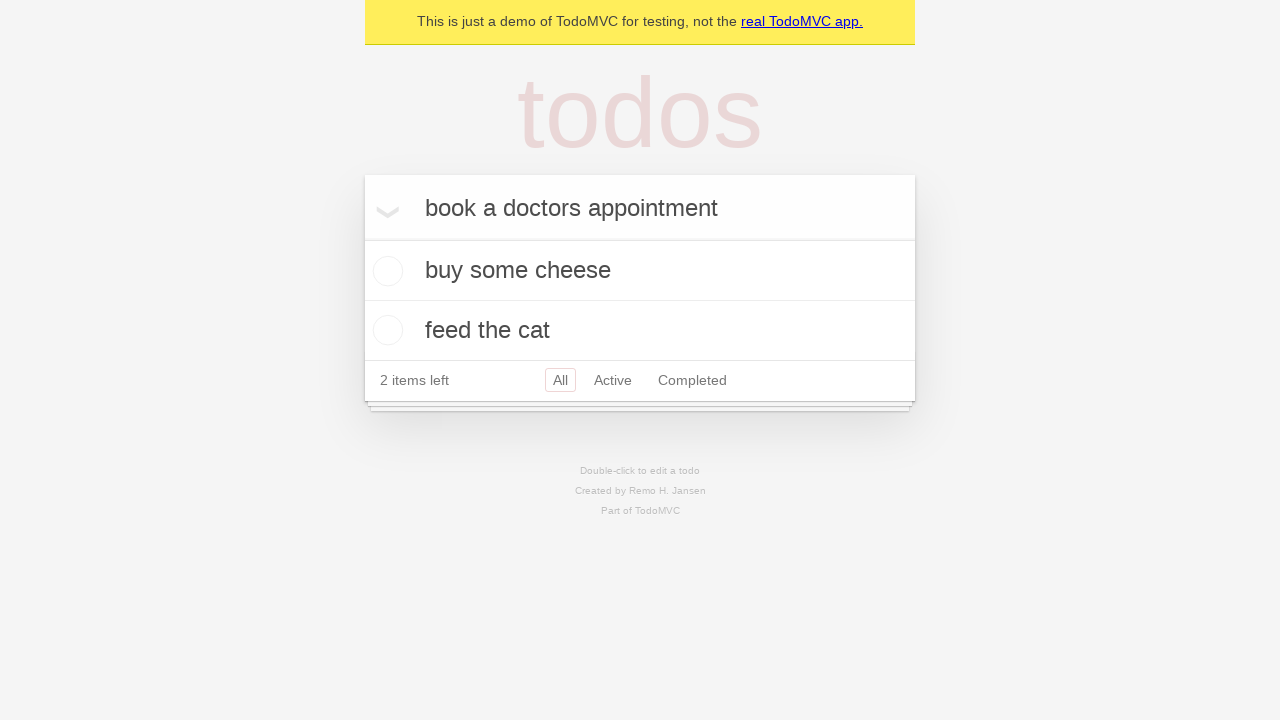

Pressed Enter to add third todo on .new-todo
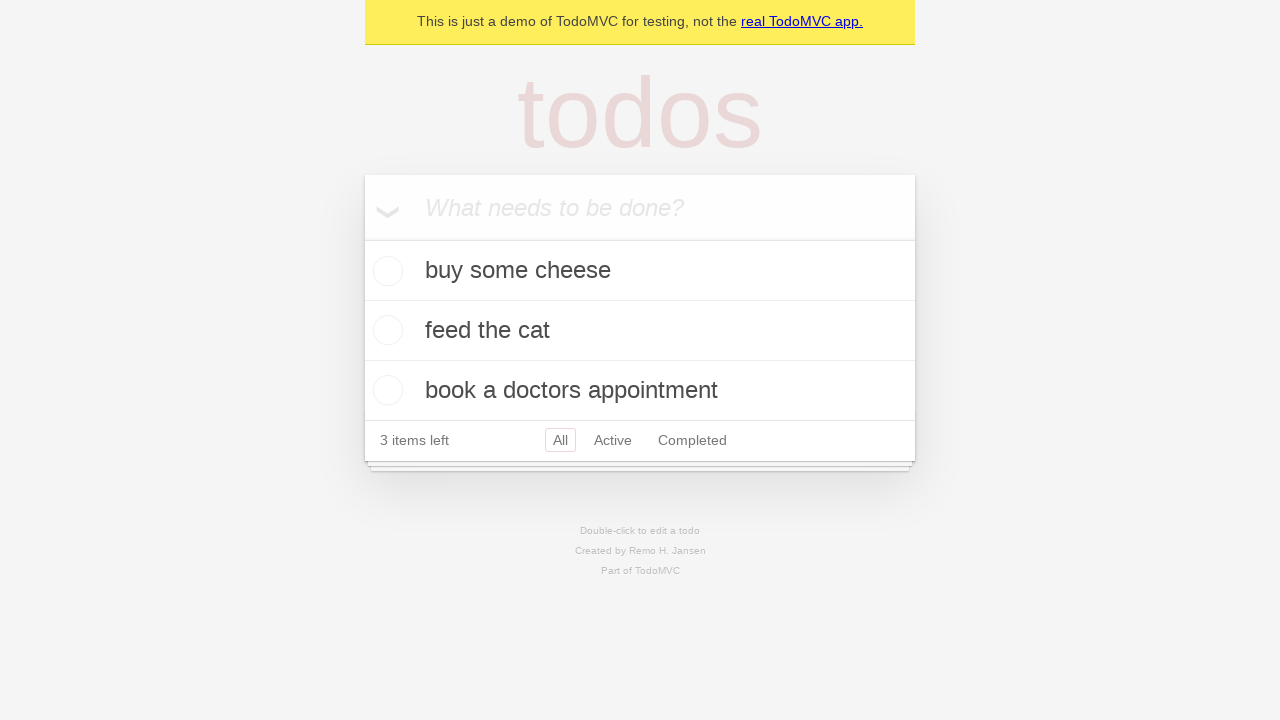

Checked the first todo as completed at (385, 271) on .todo-list li .toggle >> nth=0
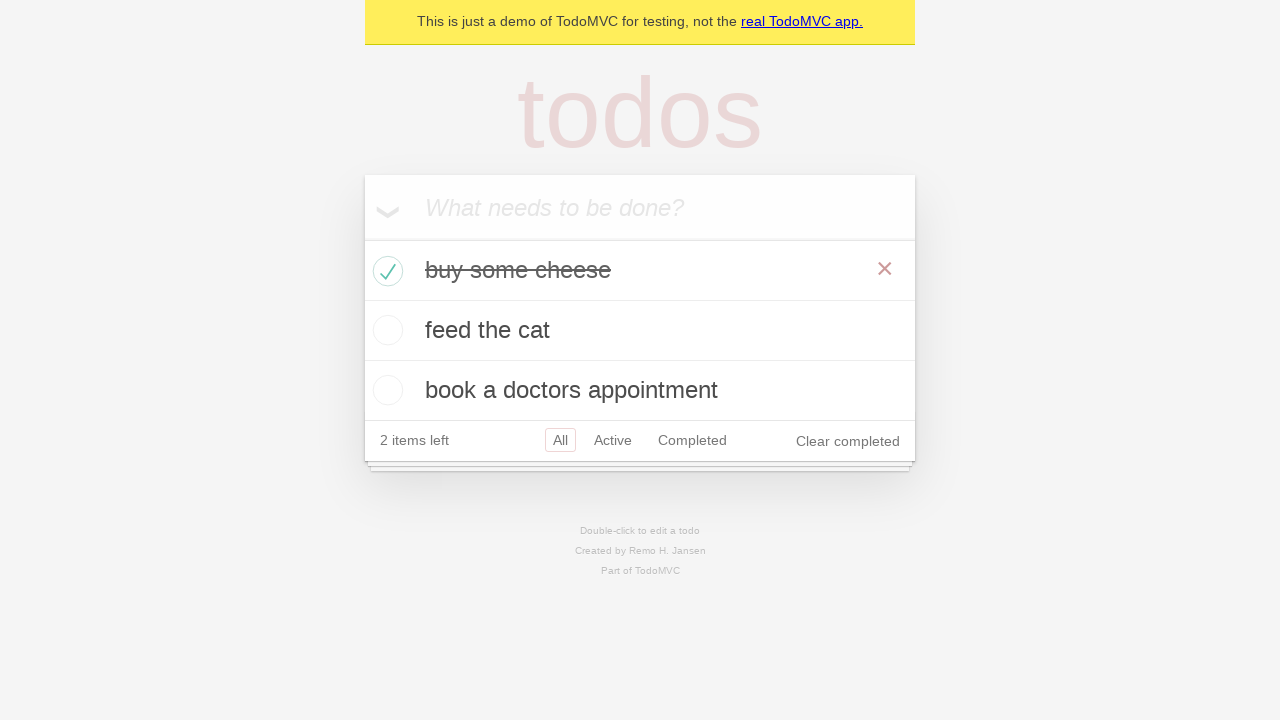

Clicked clear completed button to remove completed todo at (848, 441) on .clear-completed
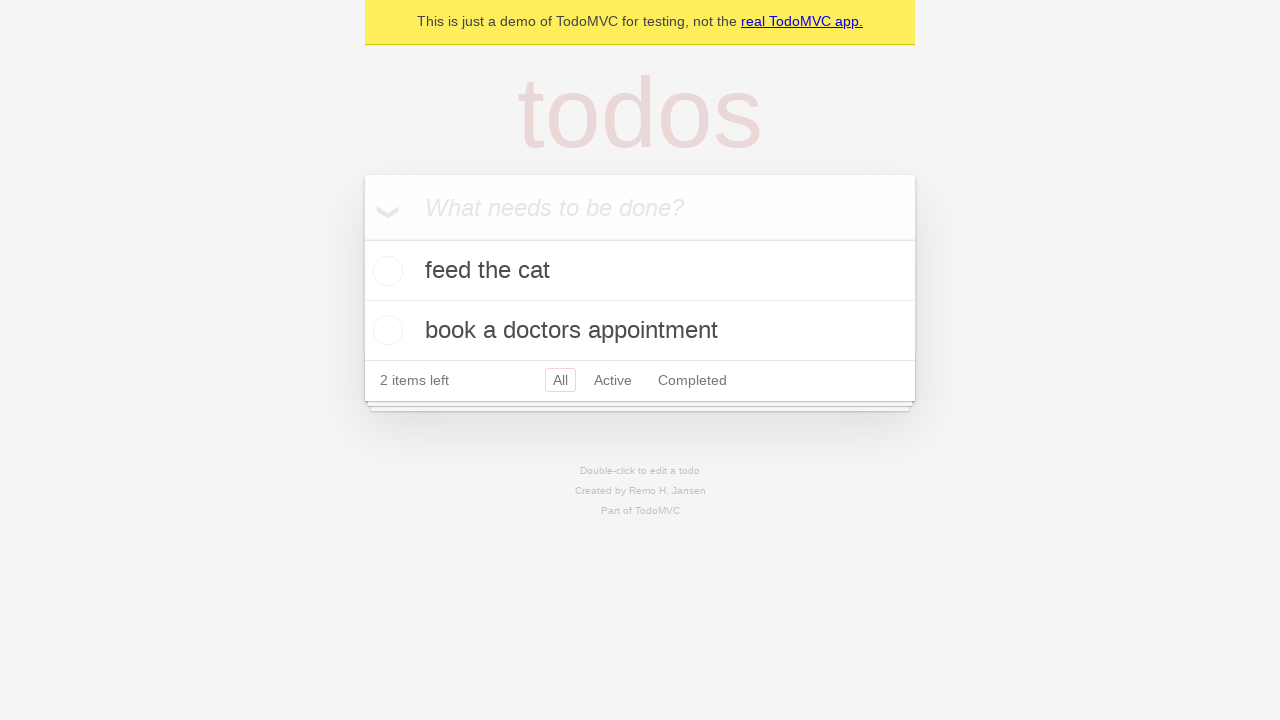

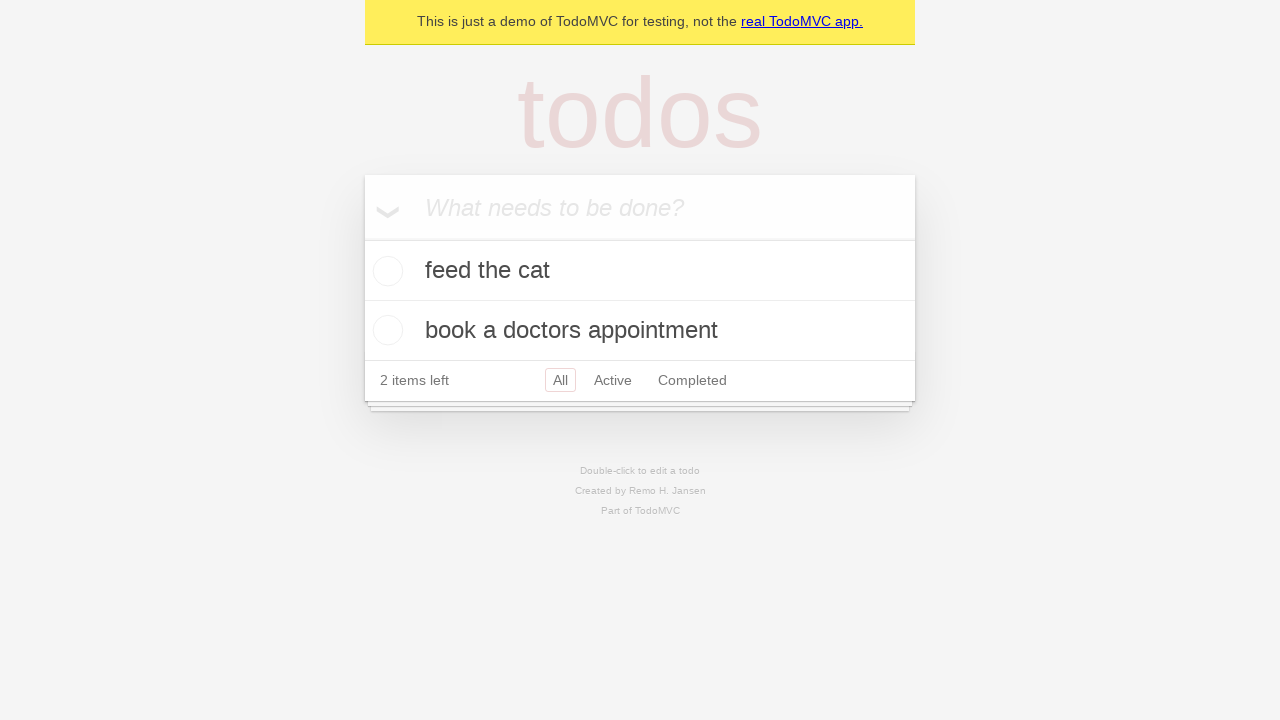